Tests the complete sign-up flow by entering a valid ZIP code, filling in registration form fields (first name, email, password), and verifying successful registration with confirmation message.

Starting URL: https://www.sharelane.com/cgi-bin/register.py

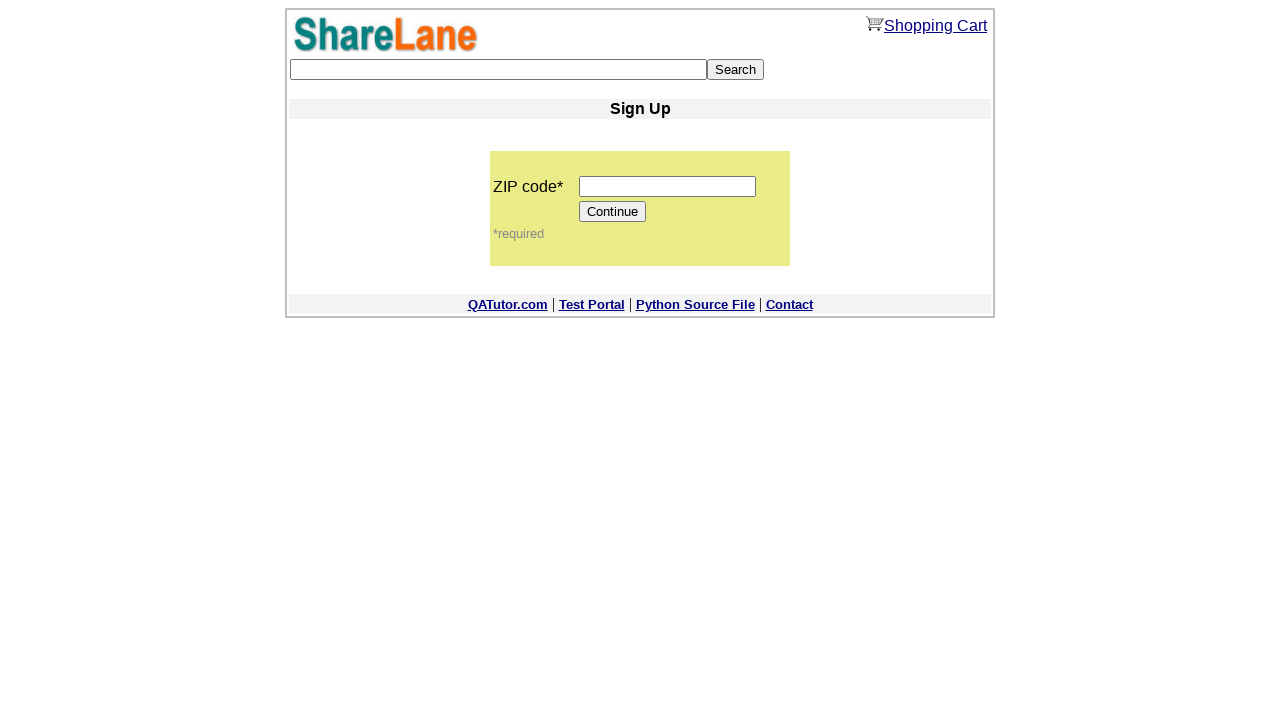

Entered ZIP code '12345' in the ZIP code field on input[name='zip_code']
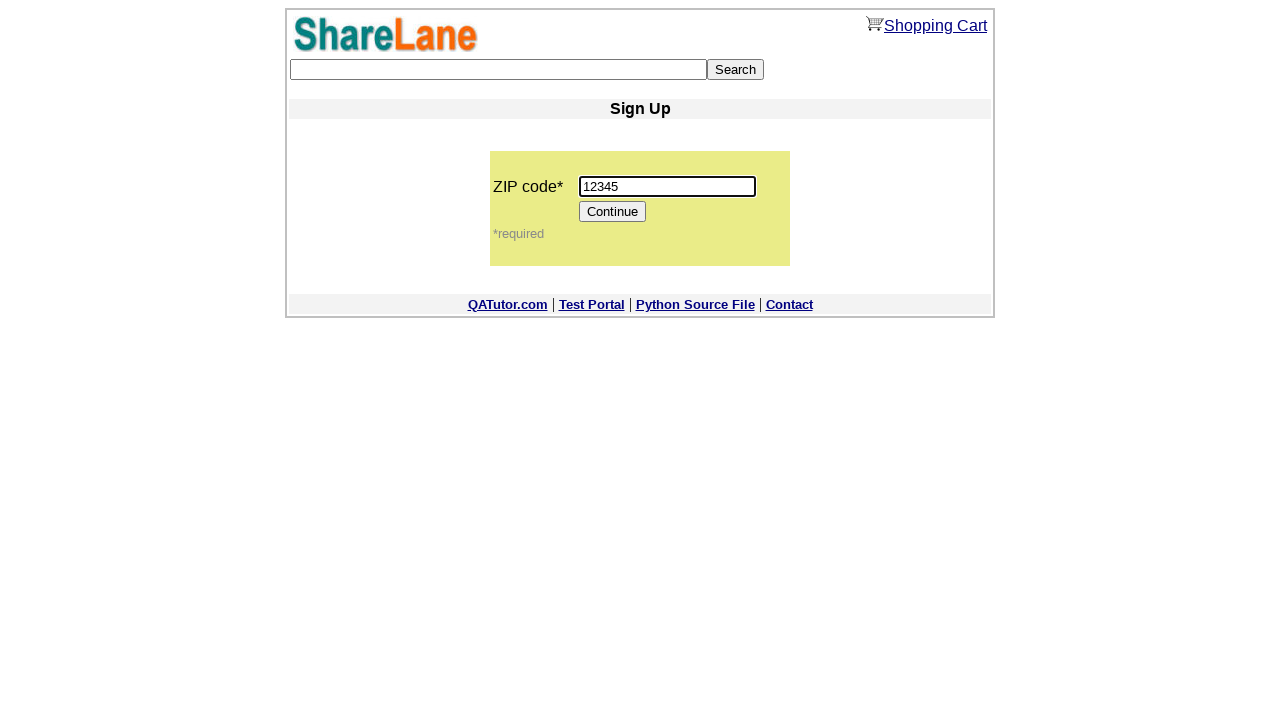

Clicked Continue button to proceed to registration form at (613, 212) on input[value='Continue']
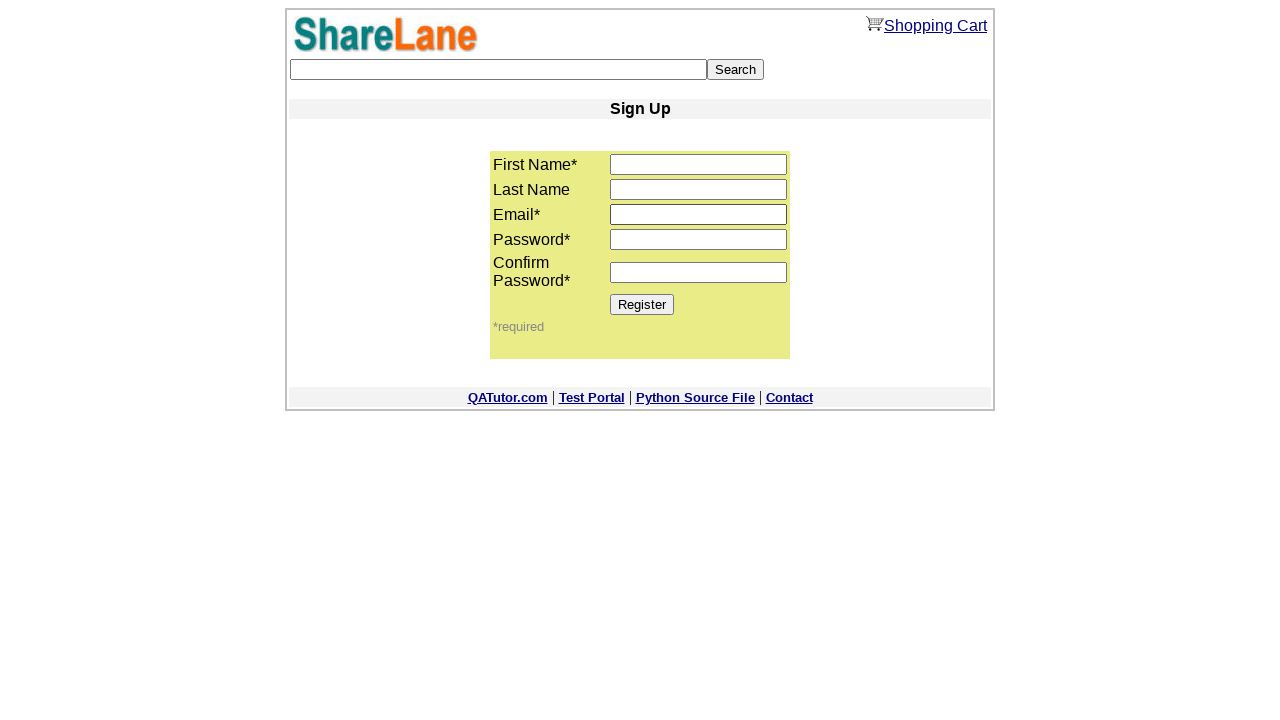

Registration form loaded successfully
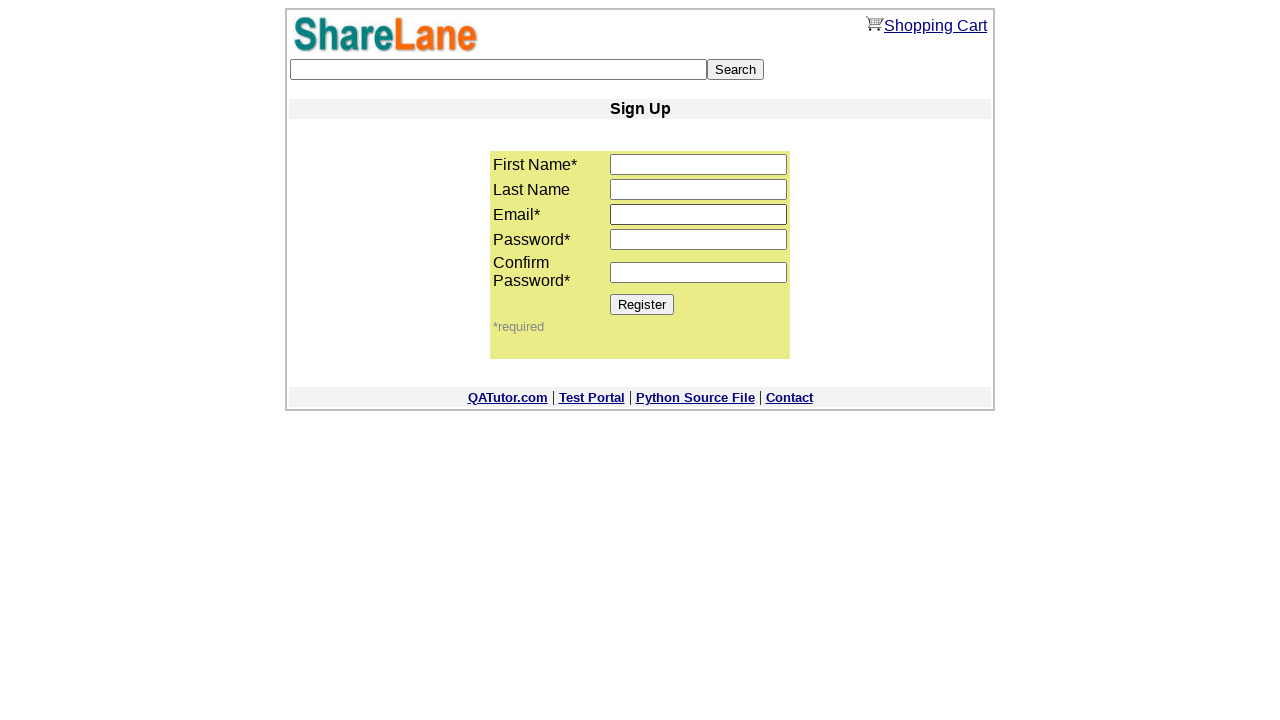

Entered first name 'Michael' on input[name='first_name']
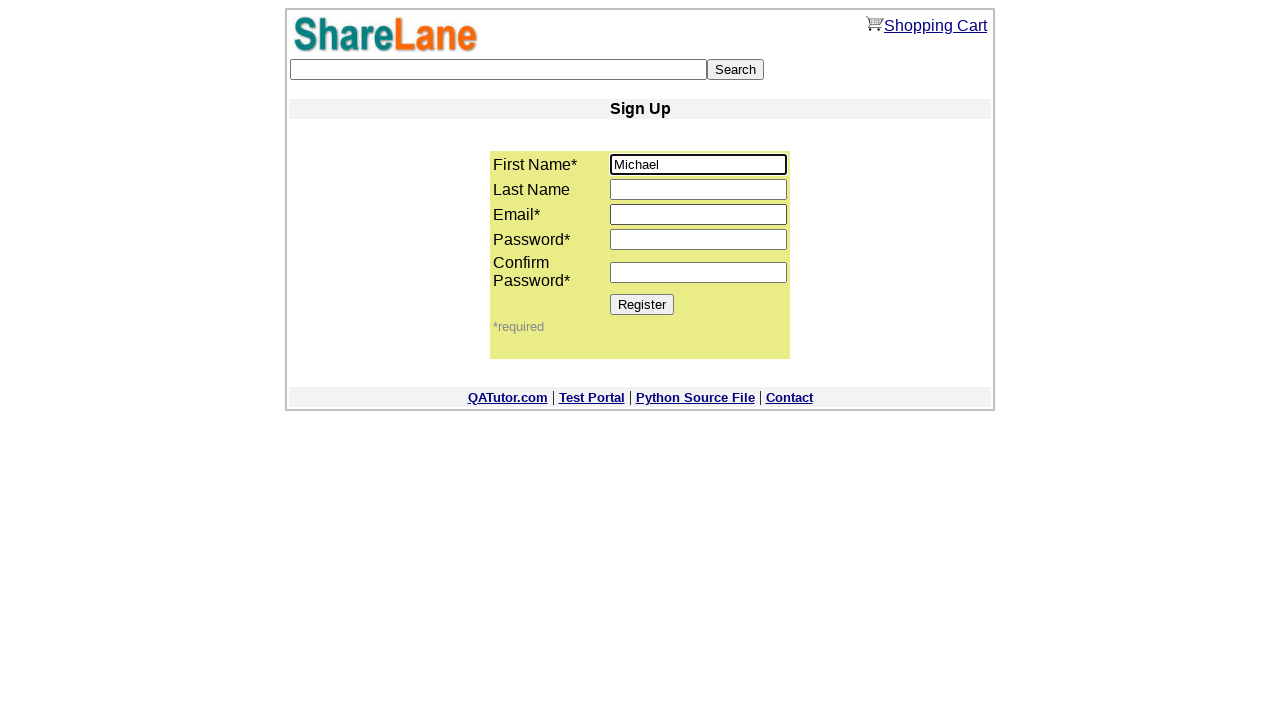

Entered email 'michael.test7842@mail.ru' on input[name='email']
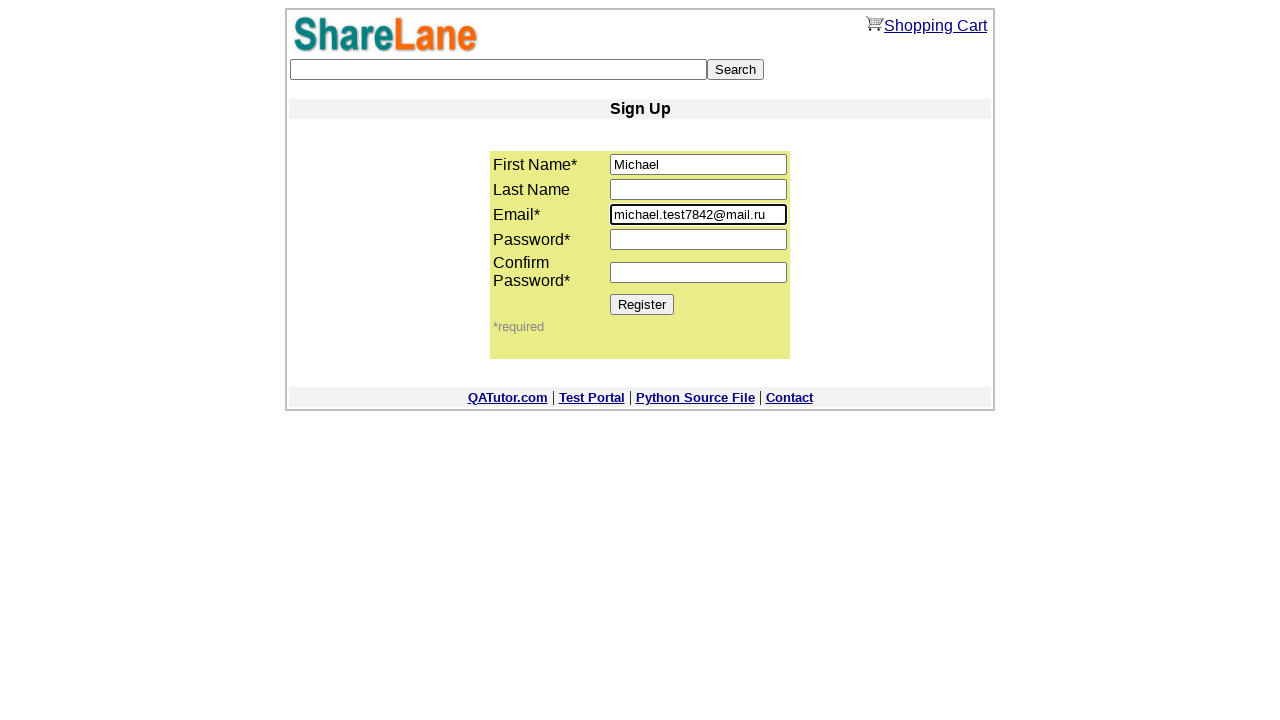

Entered password in password field on input[name='password1']
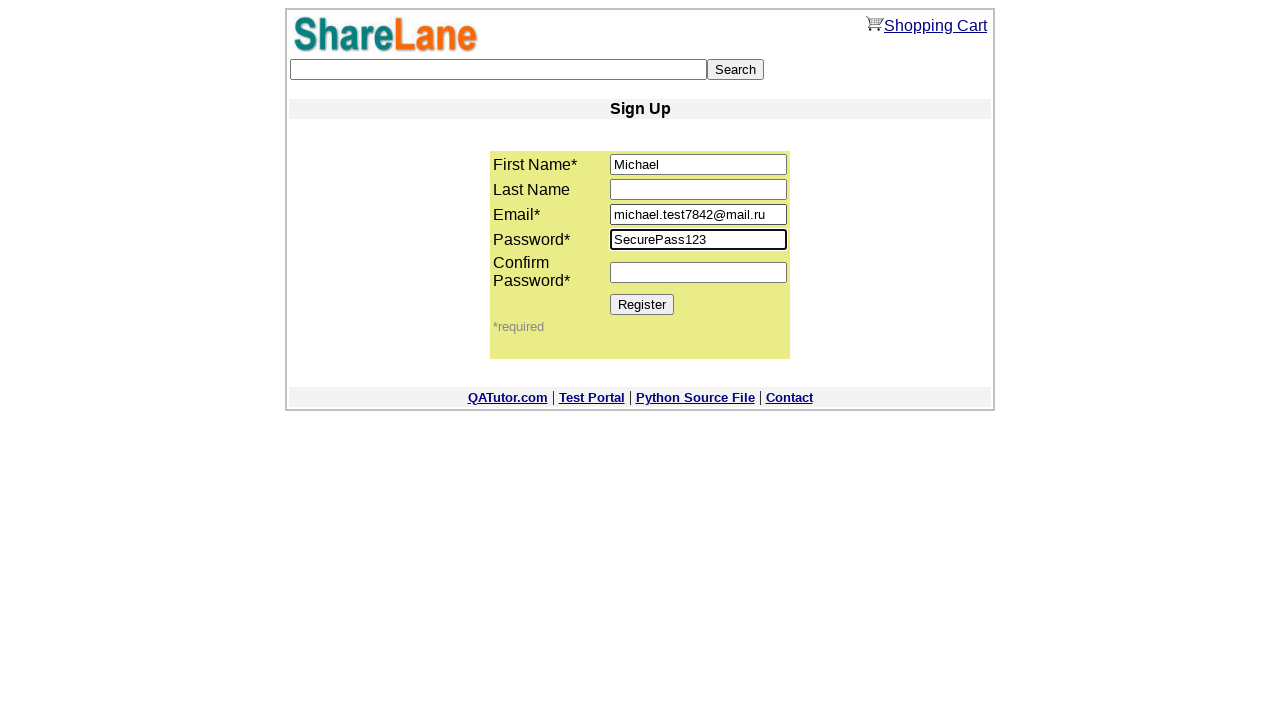

Confirmed password by entering it again on input[name='password2']
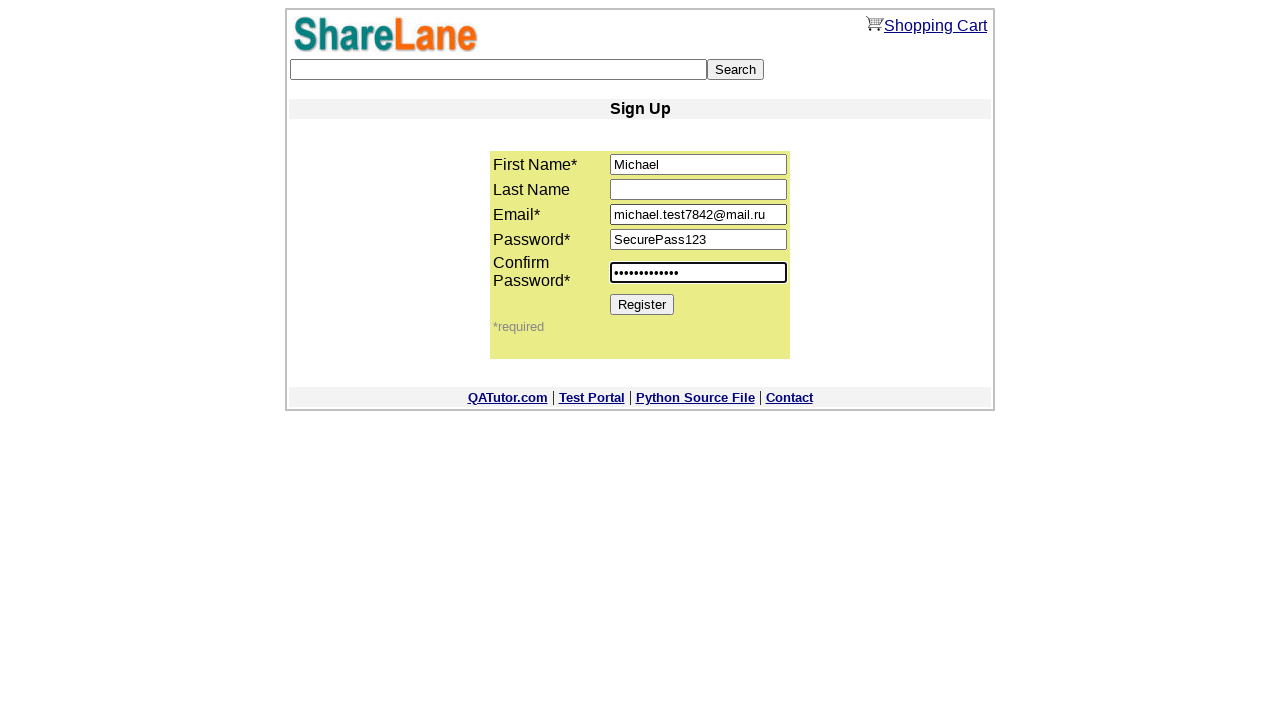

Clicked Register button to submit registration at (642, 304) on input[value='Register']
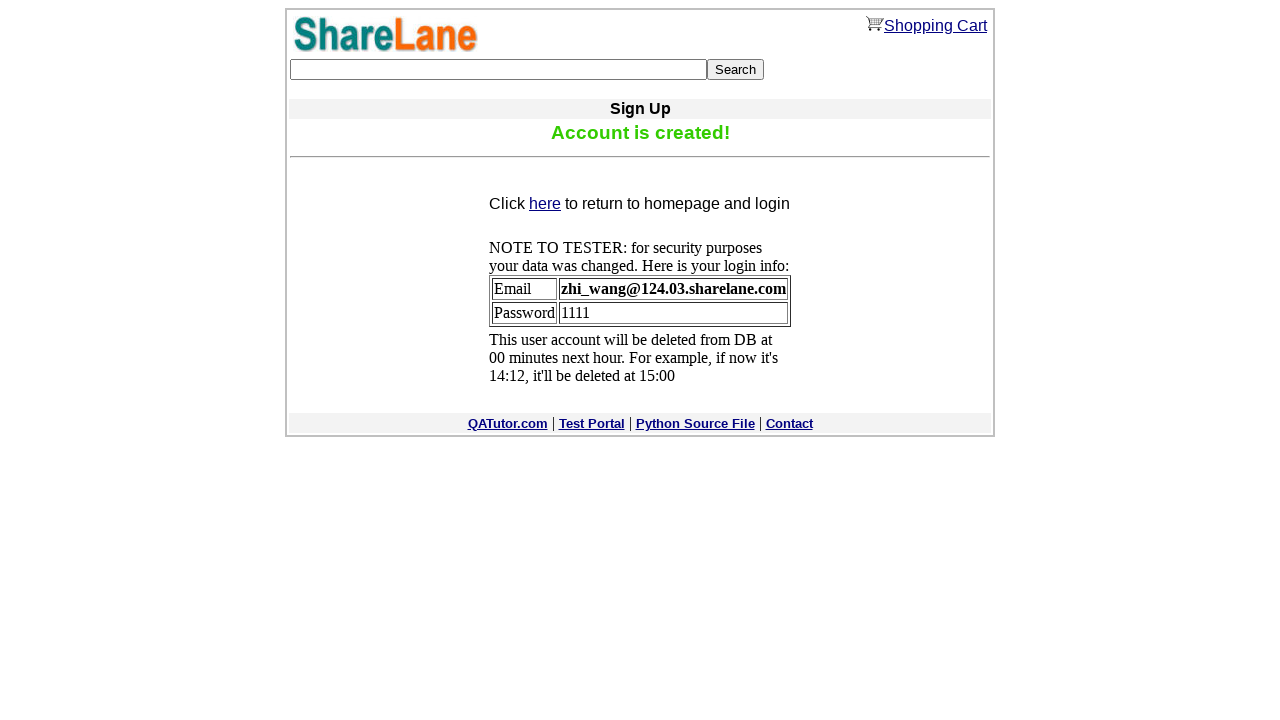

Registration successful - confirmation message displayed
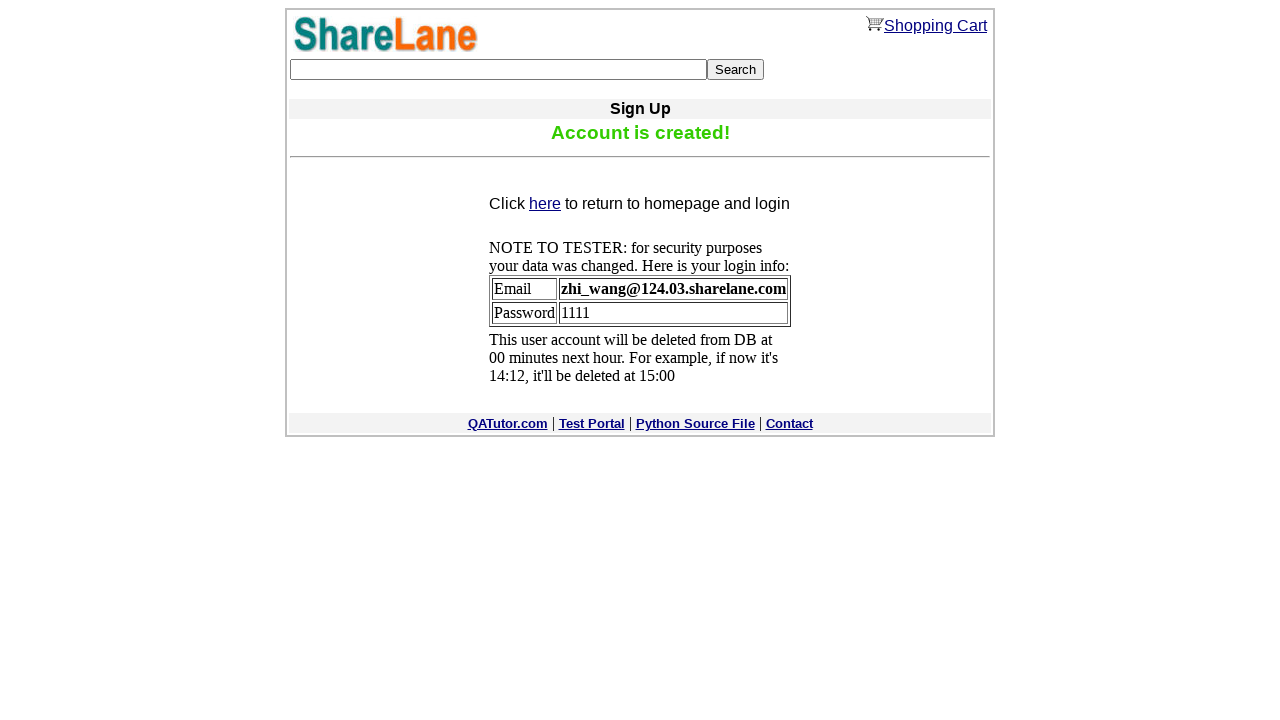

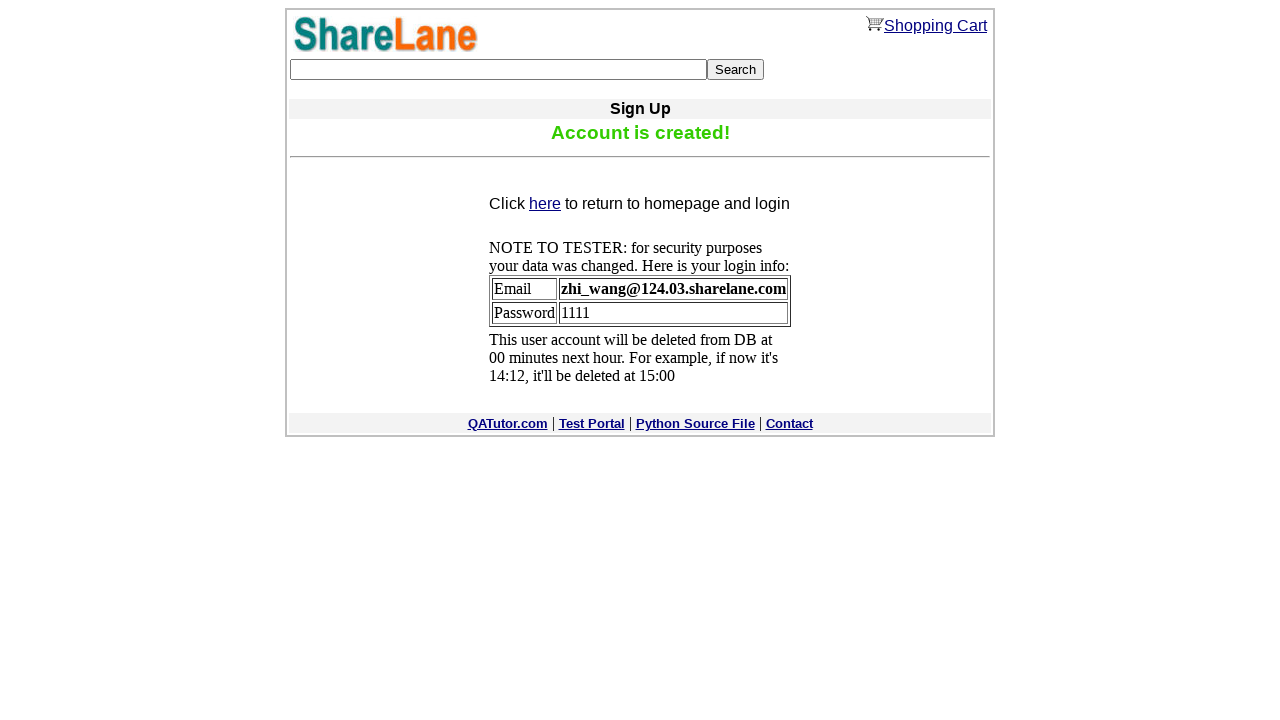